Tests selectable UI functionality by clicking on each selectable list item in the navigation home section to verify they can be selected.

Starting URL: https://www.tutorialspoint.com/selenium/practice/selectable.php

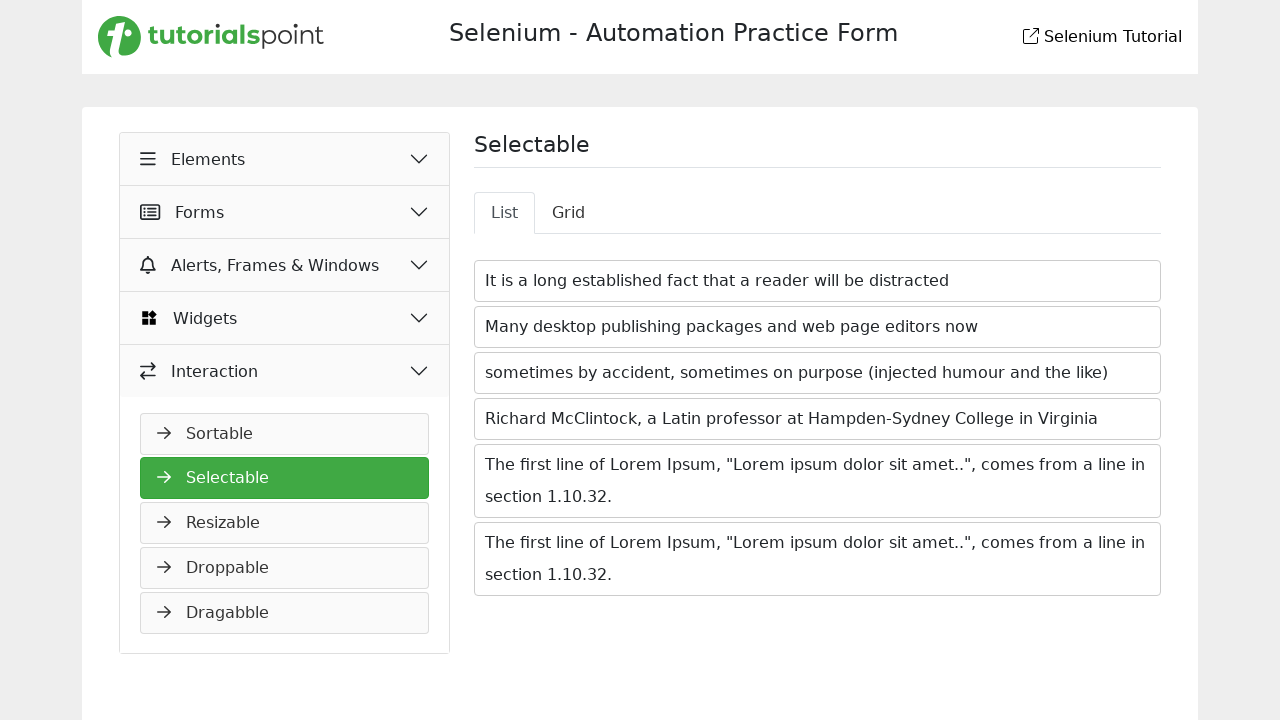

Waited for selectable list items to be visible in nav-home section
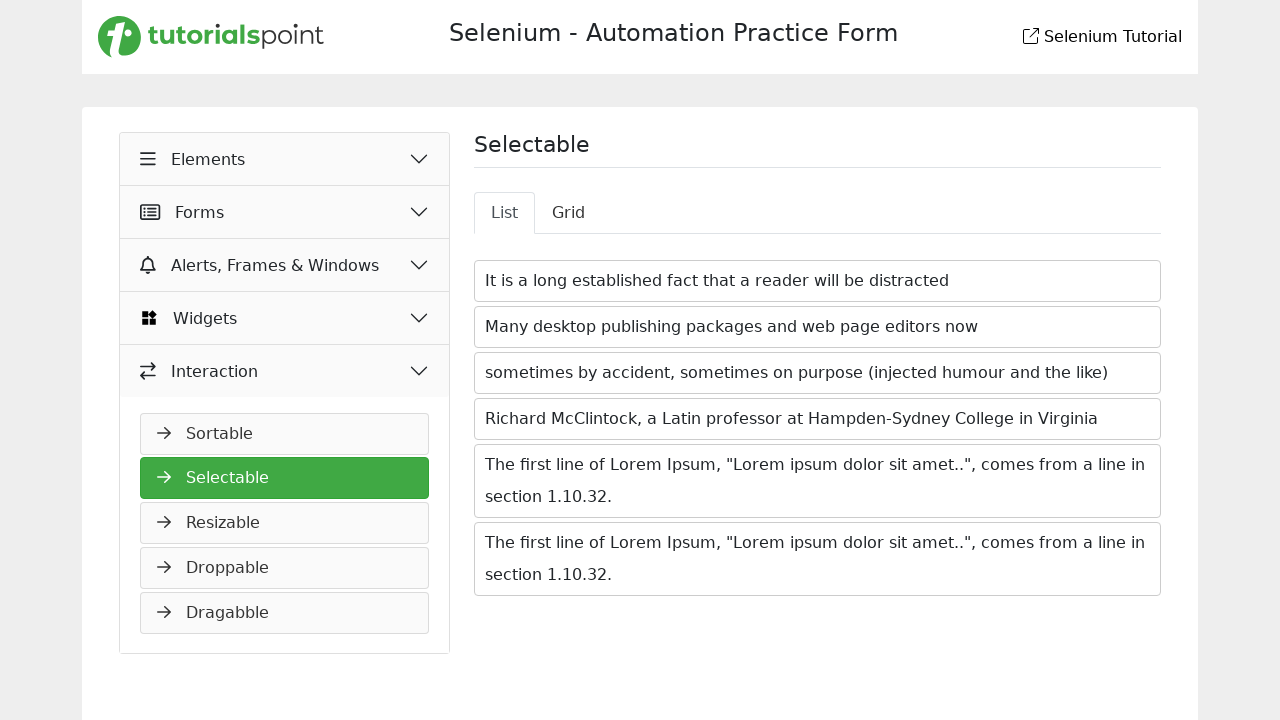

Located all selectable list items in nav-home section
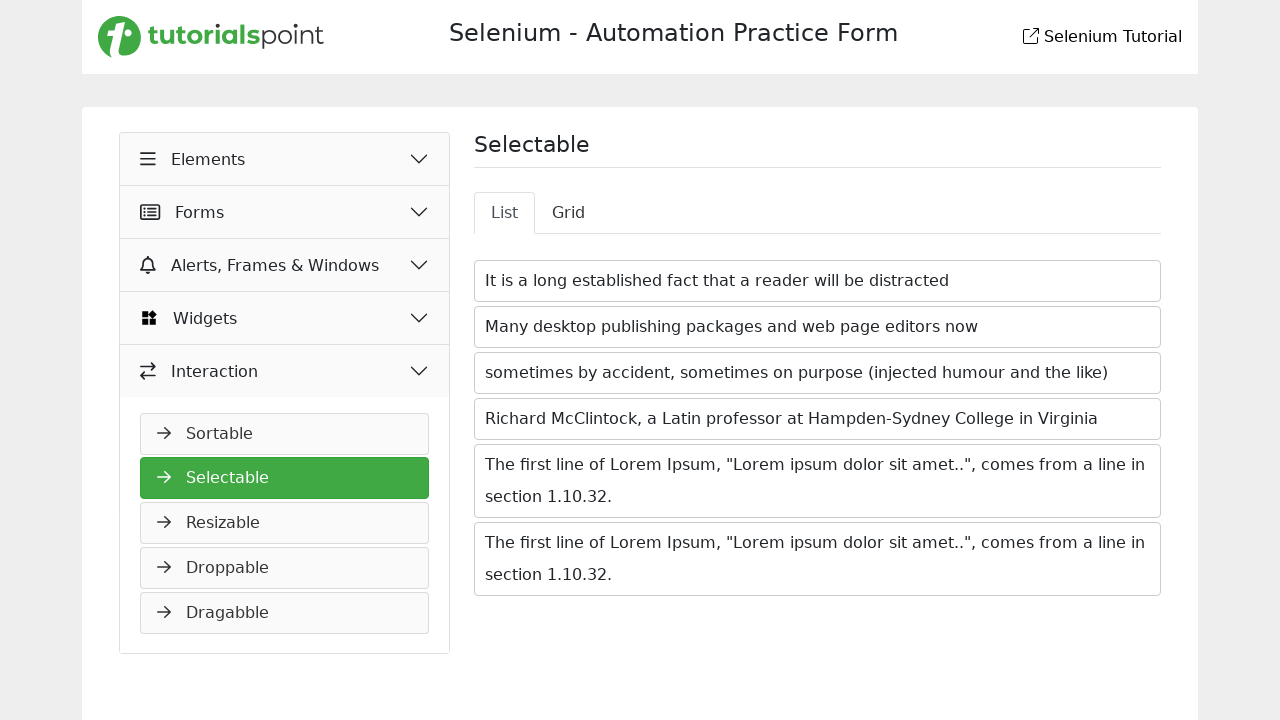

Retrieved count of selectable items: 6
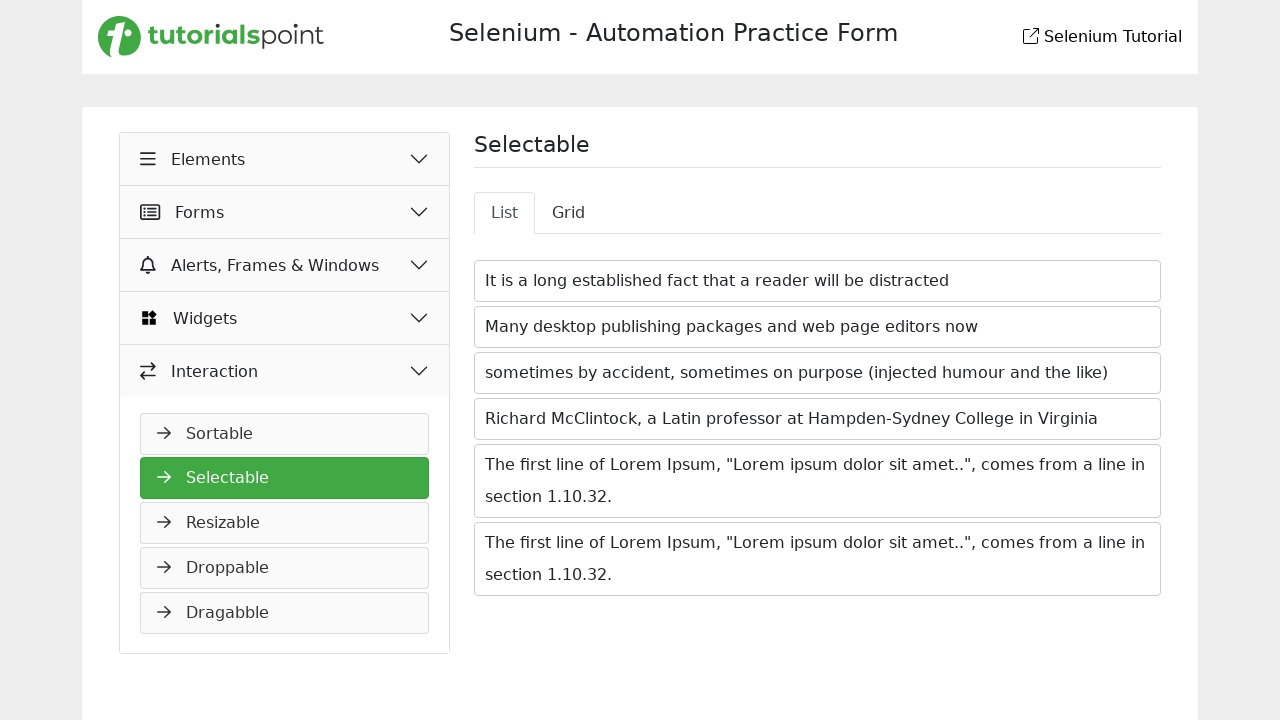

Clicked on selectable list item 1 of 6 at (818, 281) on xpath=//div[@id='nav-home']//li >> nth=0
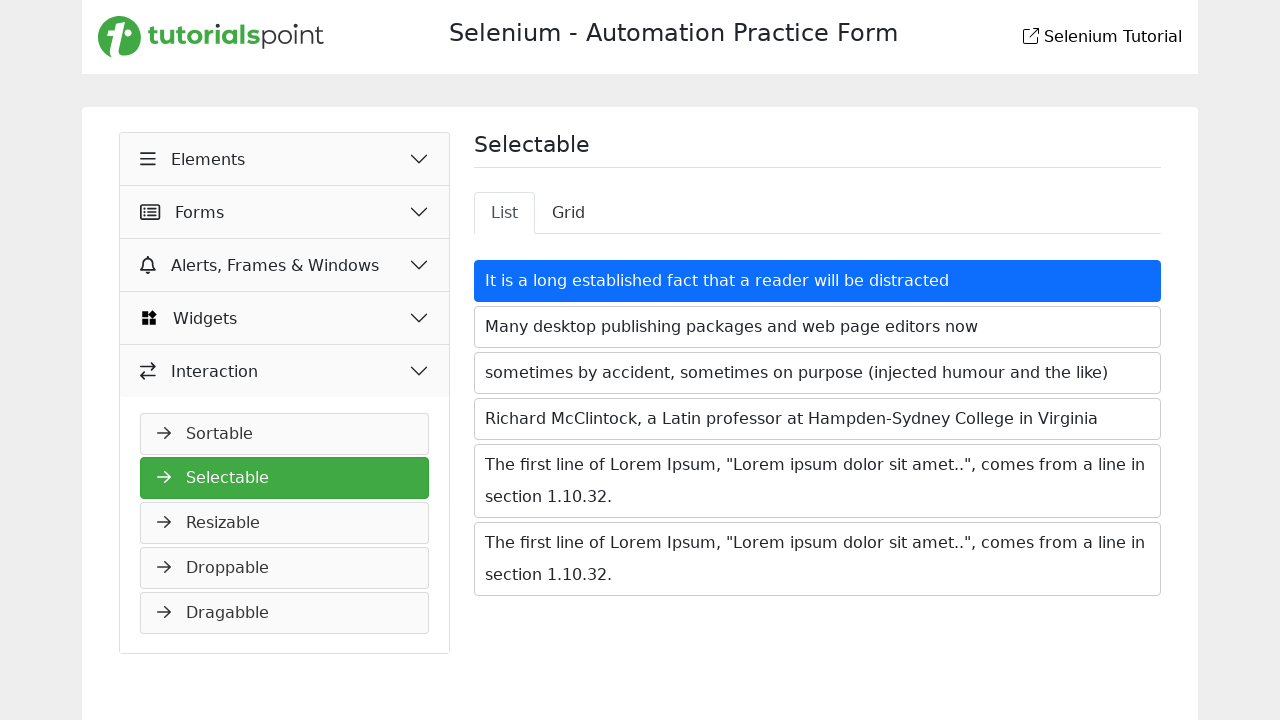

Clicked on selectable list item 2 of 6 at (818, 327) on xpath=//div[@id='nav-home']//li >> nth=1
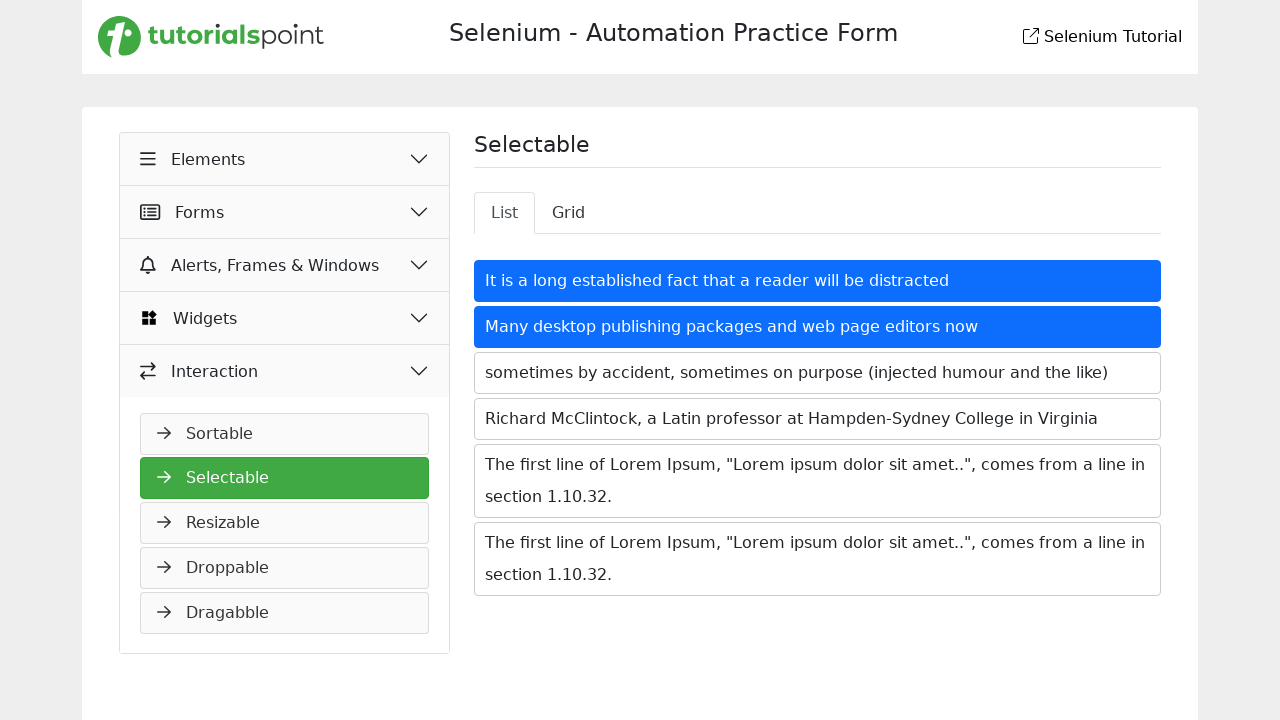

Clicked on selectable list item 3 of 6 at (818, 373) on xpath=//div[@id='nav-home']//li >> nth=2
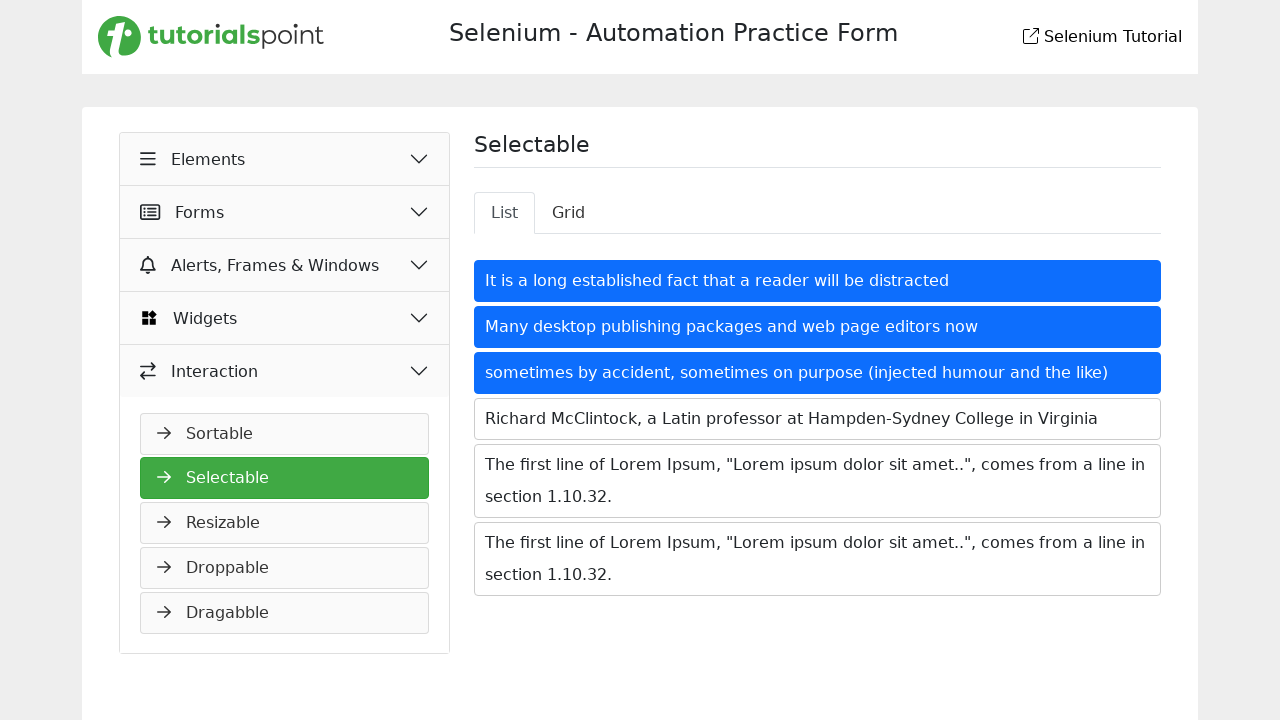

Clicked on selectable list item 4 of 6 at (818, 419) on xpath=//div[@id='nav-home']//li >> nth=3
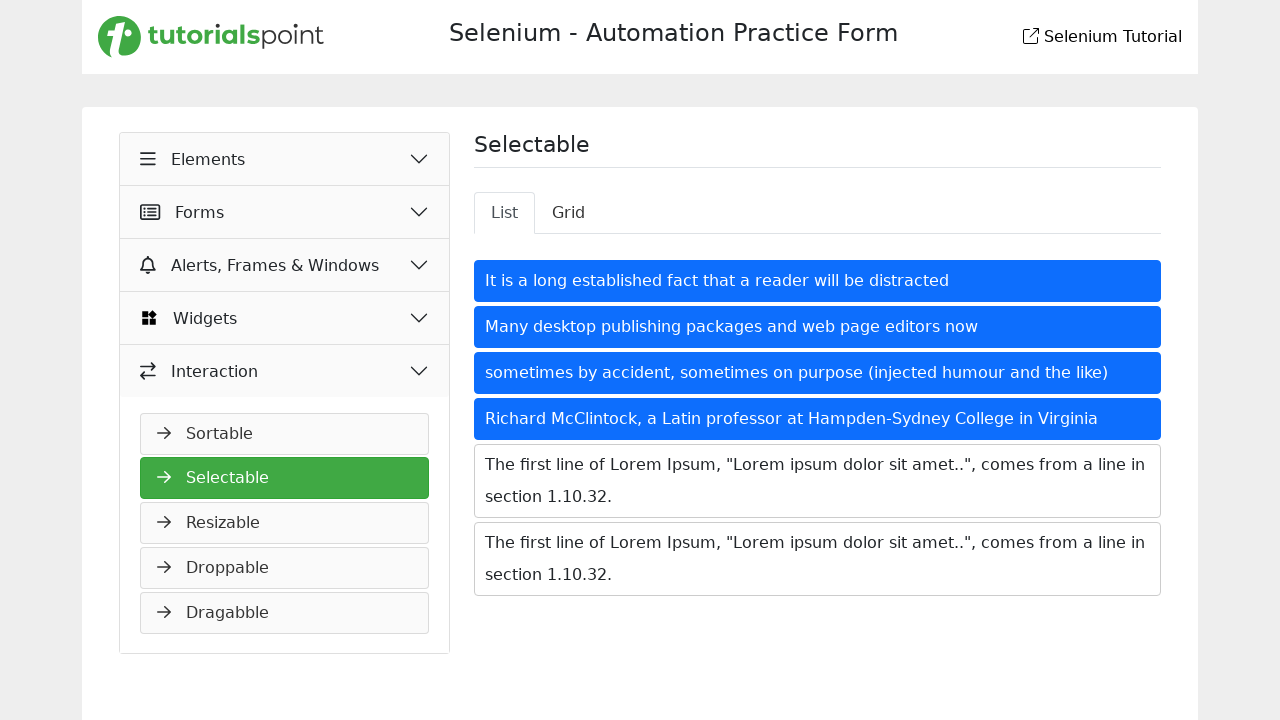

Clicked on selectable list item 5 of 6 at (818, 481) on xpath=//div[@id='nav-home']//li >> nth=4
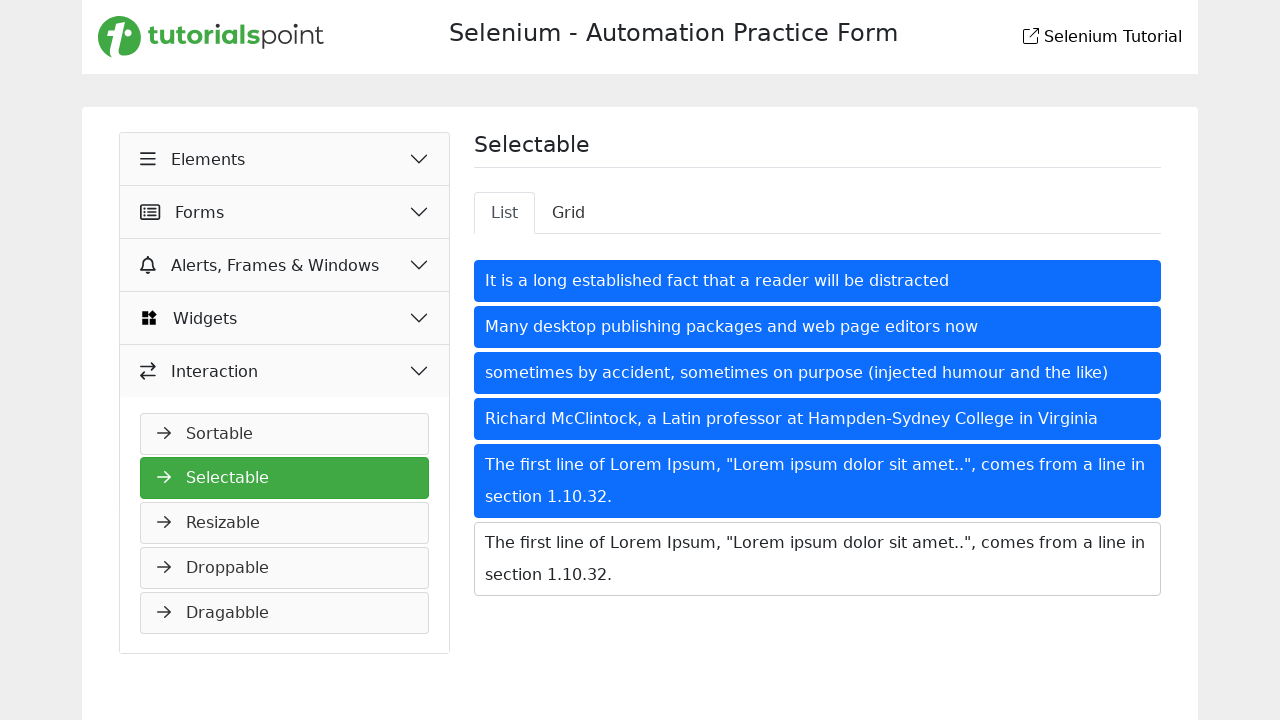

Clicked on selectable list item 6 of 6 at (818, 559) on xpath=//div[@id='nav-home']//li >> nth=5
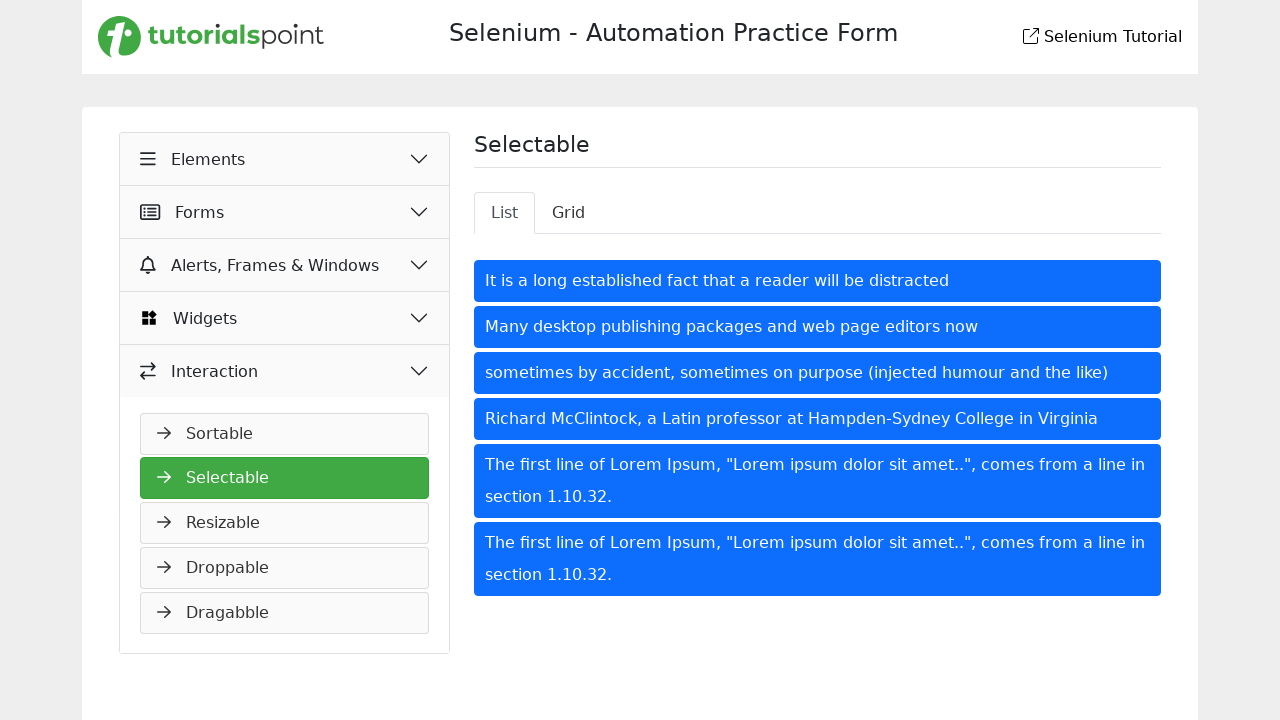

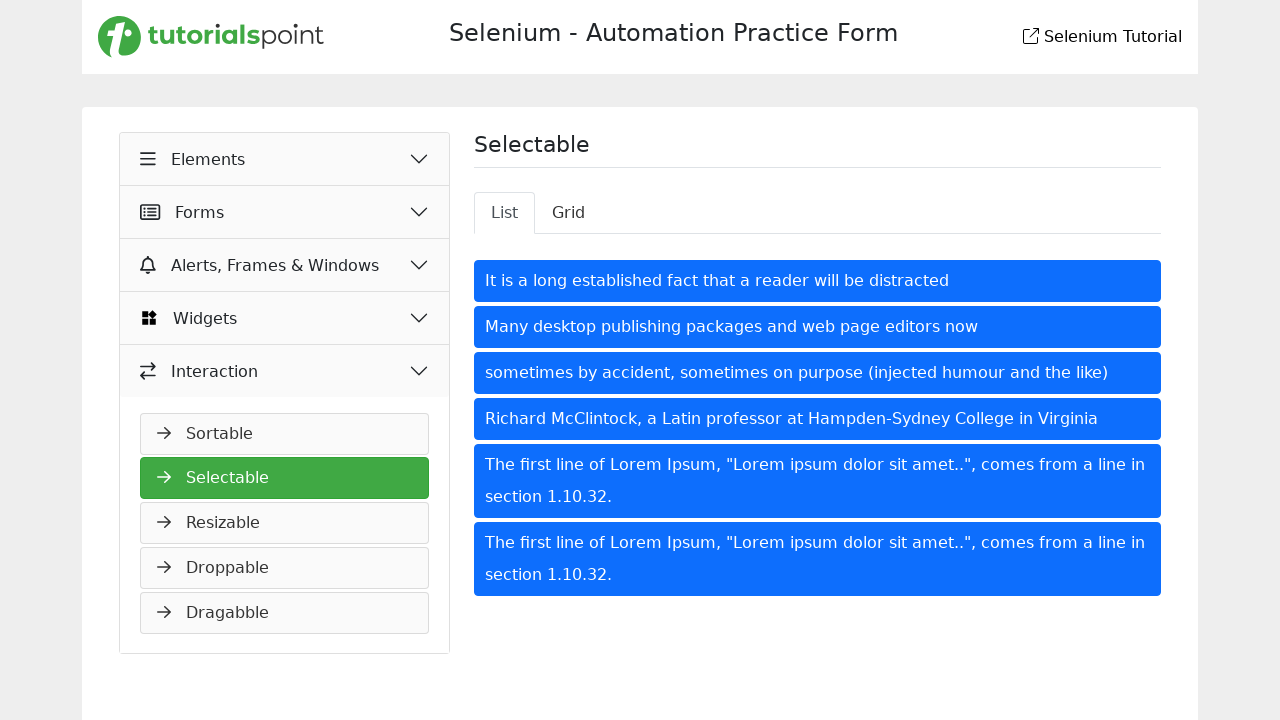